Tests filling out a practice form with name, email, gender, and phone number

Starting URL: https://demoqa.com/automation-practice-form

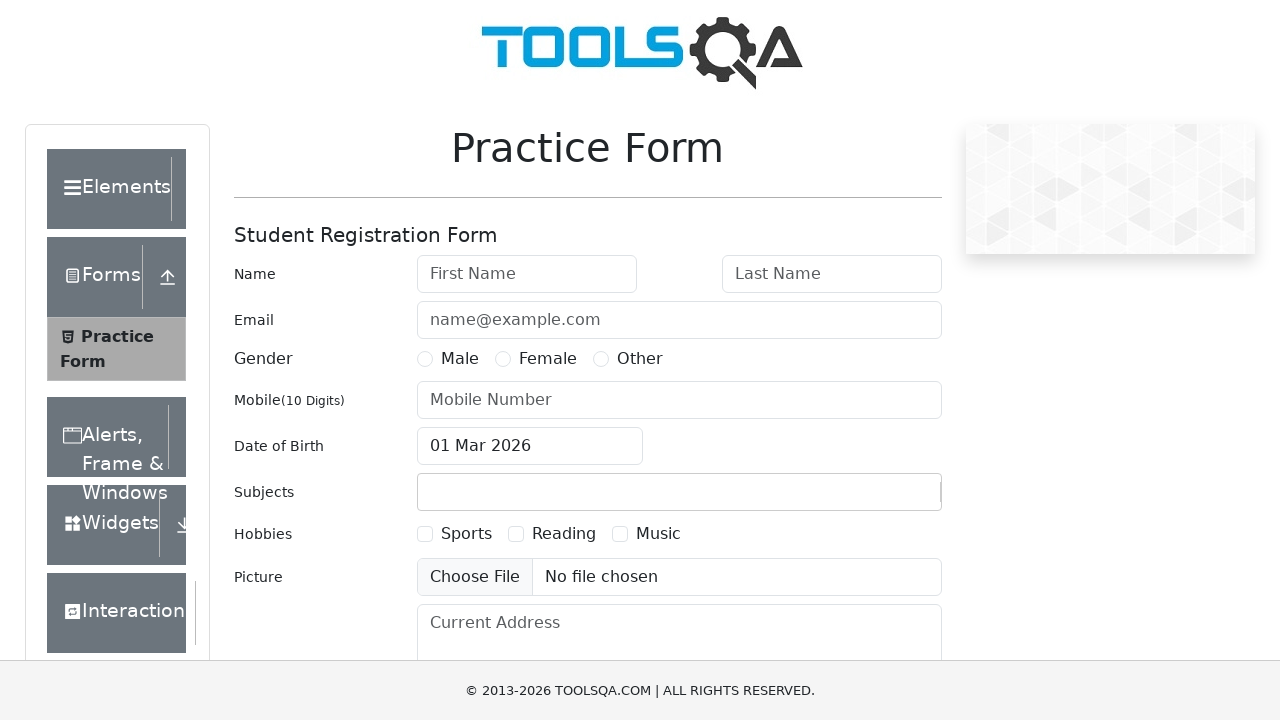

Scrolled first name field into view
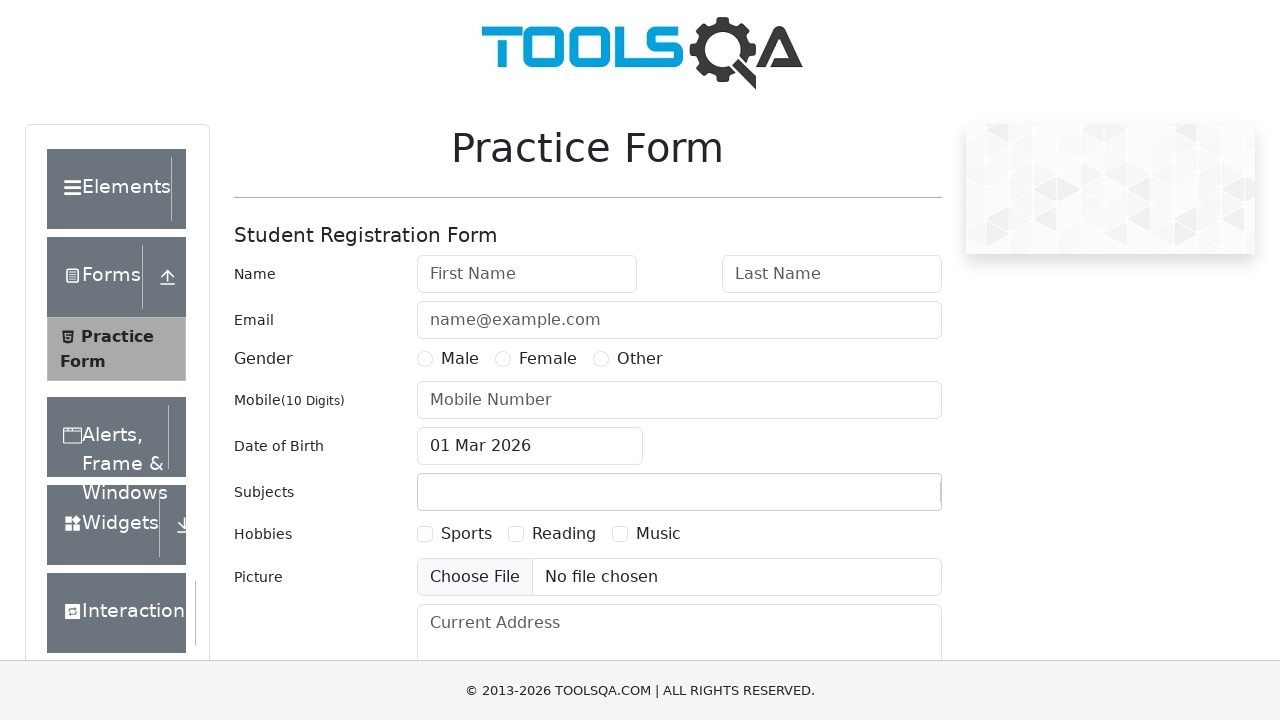

Filled first name field with 'Irina' on #firstName
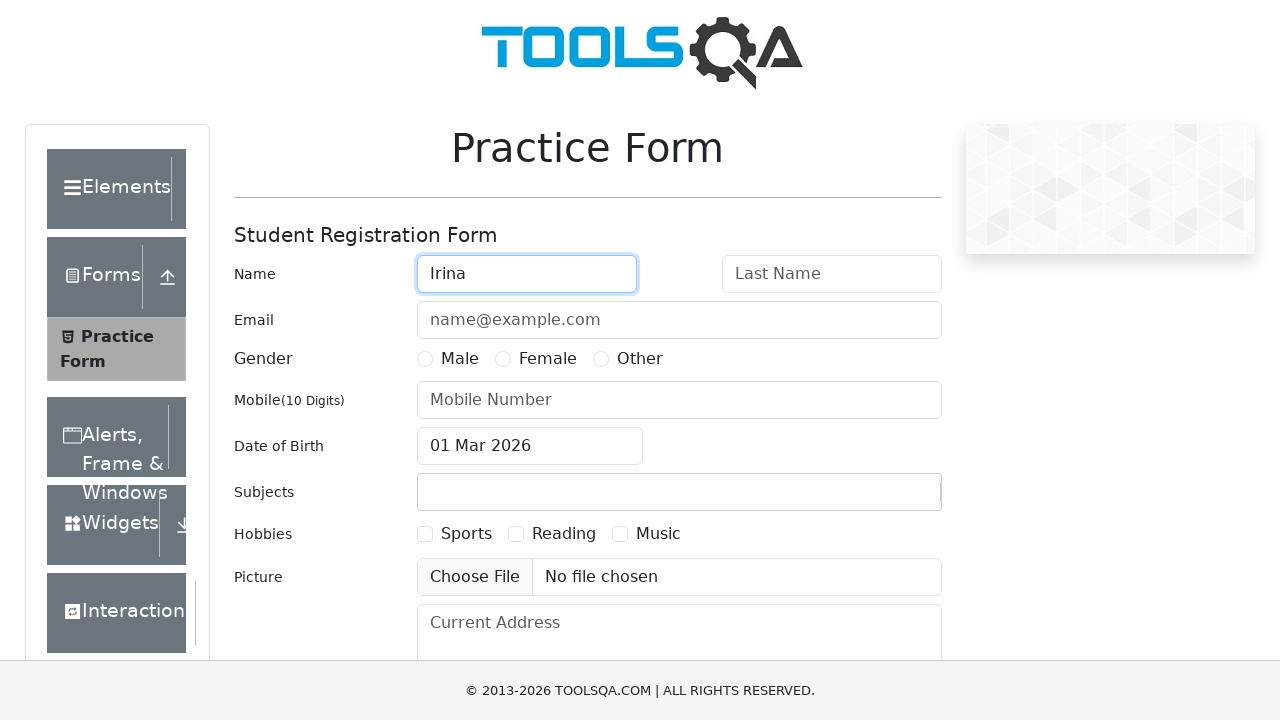

Scrolled last name field into view
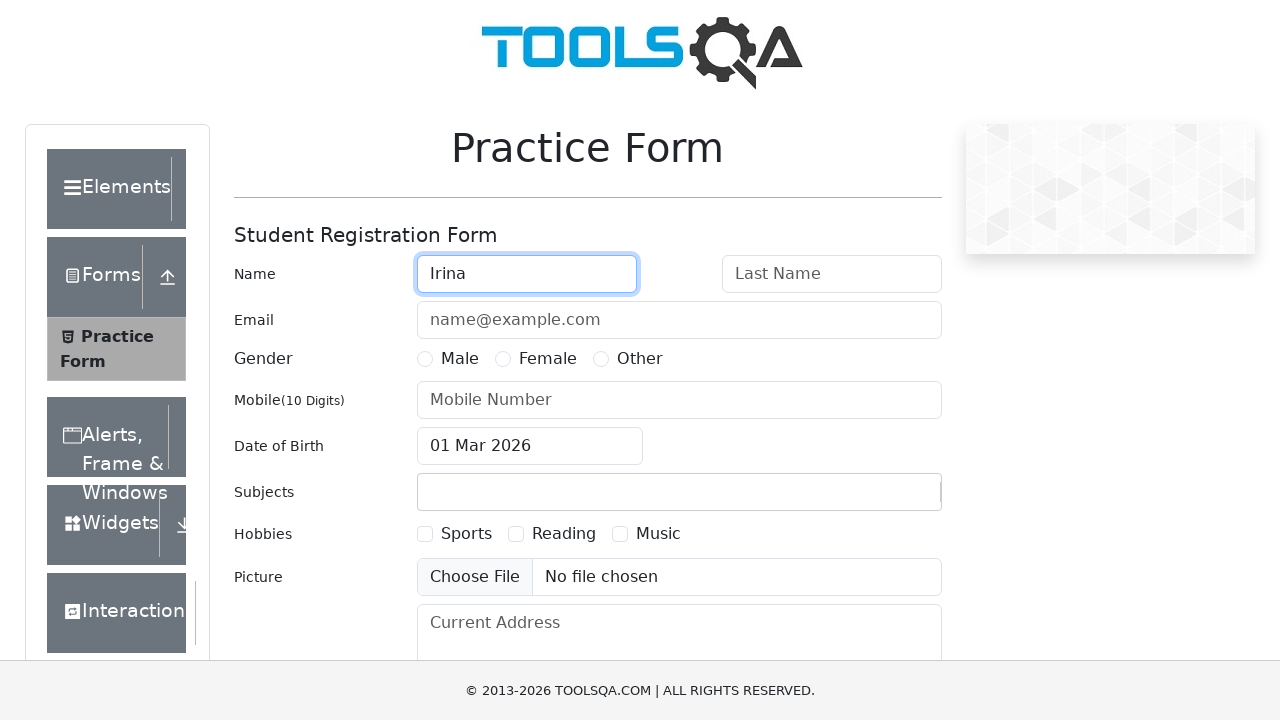

Filled last name field with 'Kuperman' on #lastName
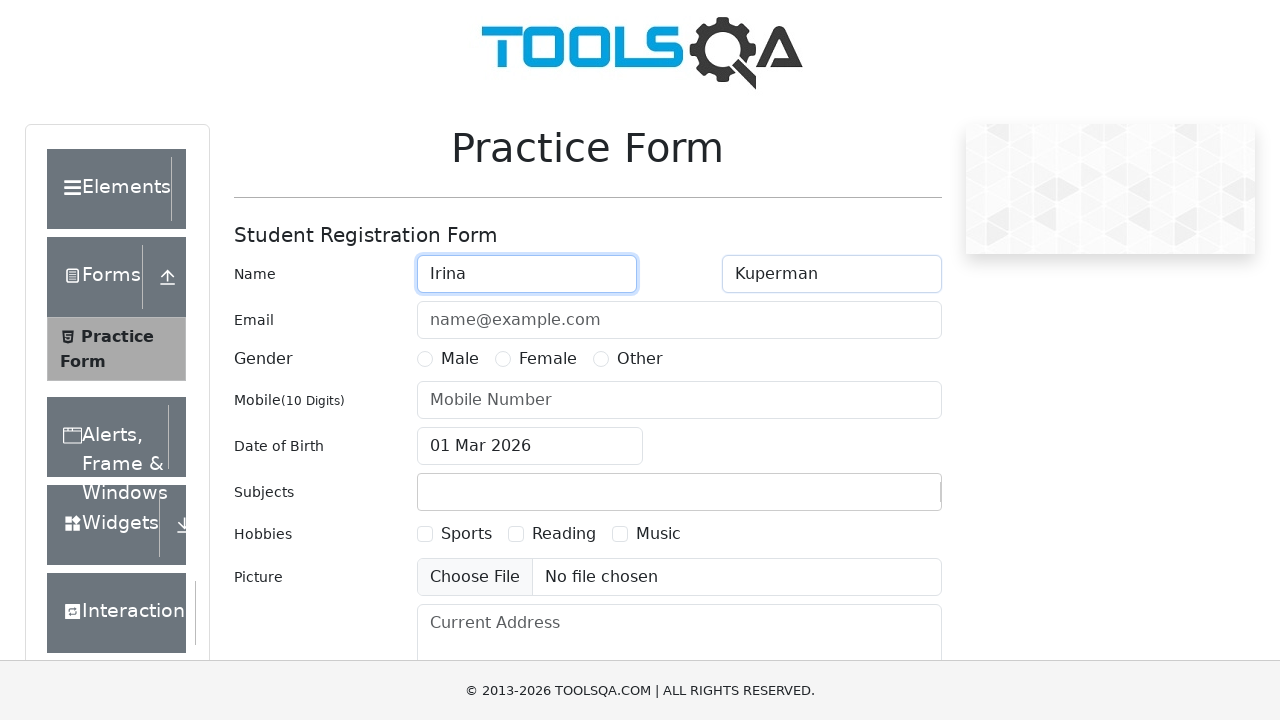

Scrolled email field into view
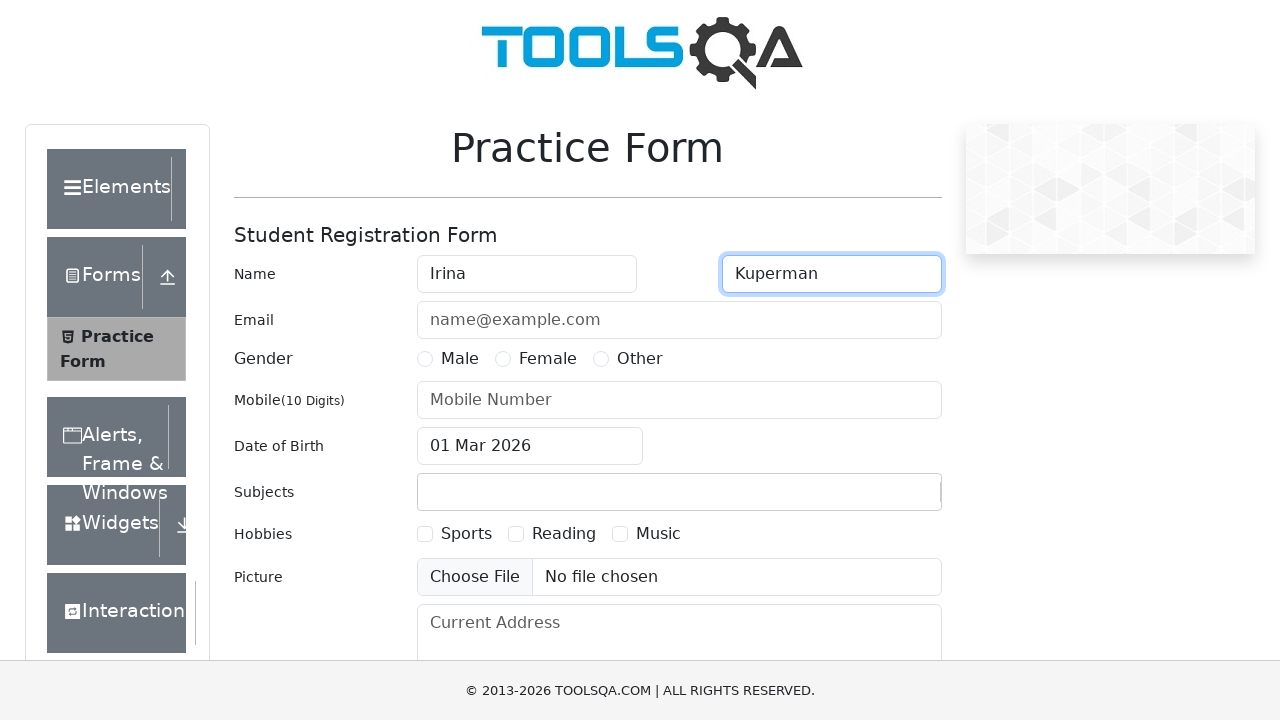

Filled email field with 'ama@ama.com' on #userEmail
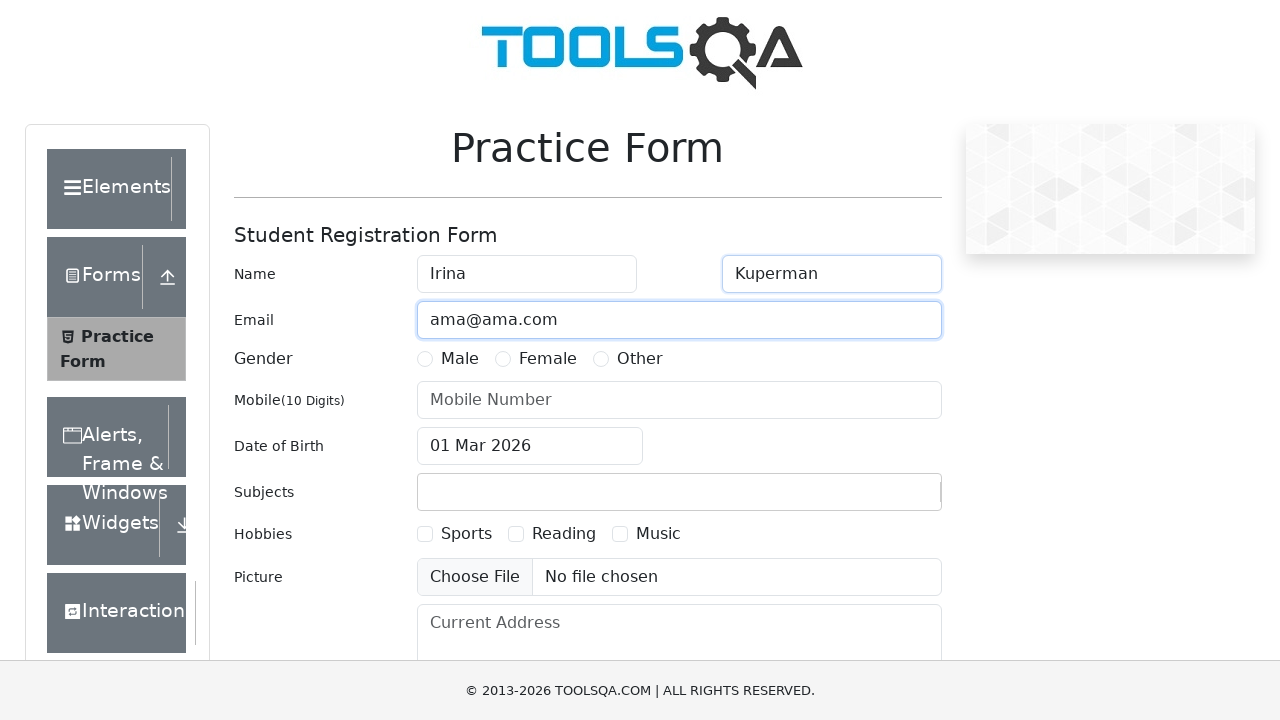

Scrolled gender radio button into view
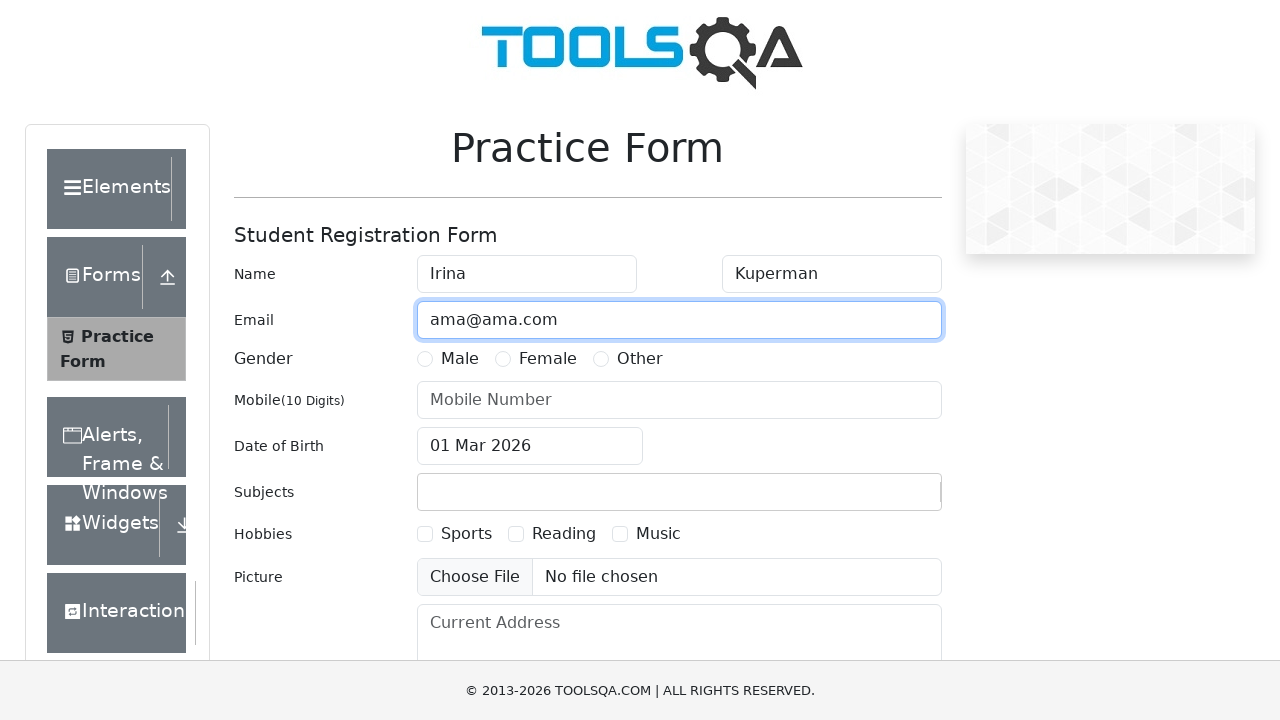

Selected Female gender option at (548, 359) on label[for='gender-radio-2']
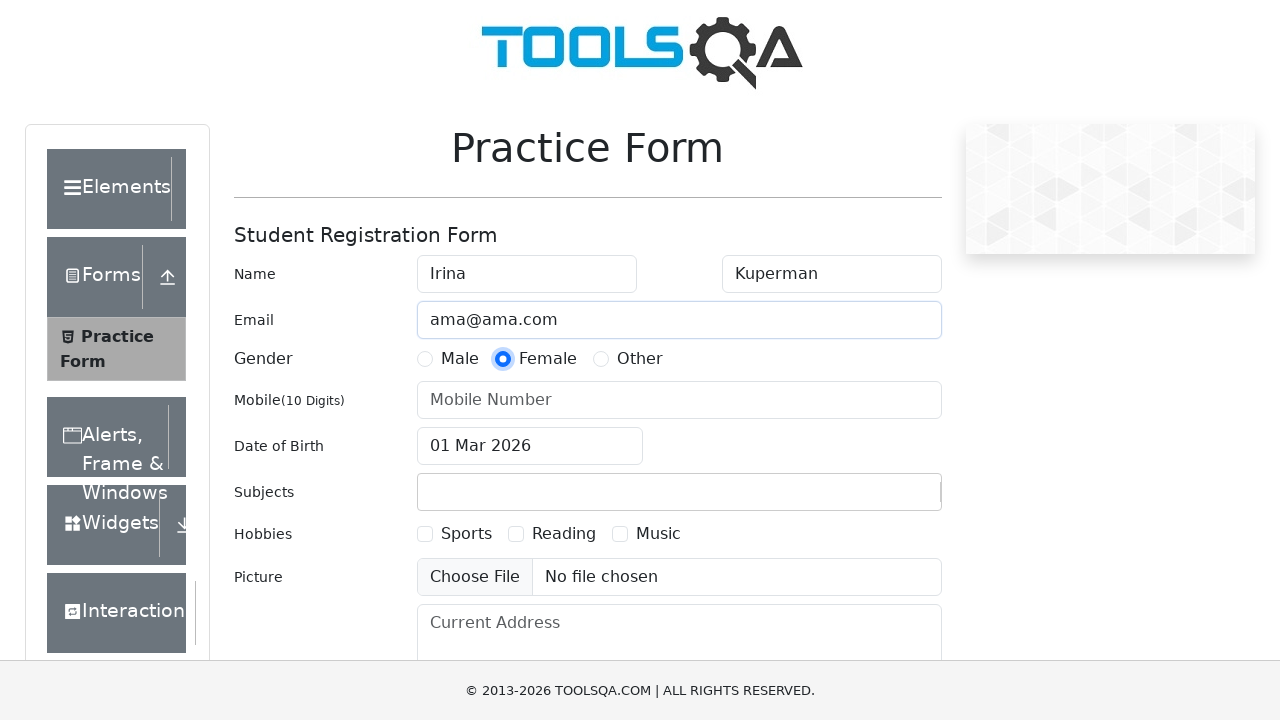

Scrolled phone number field into view
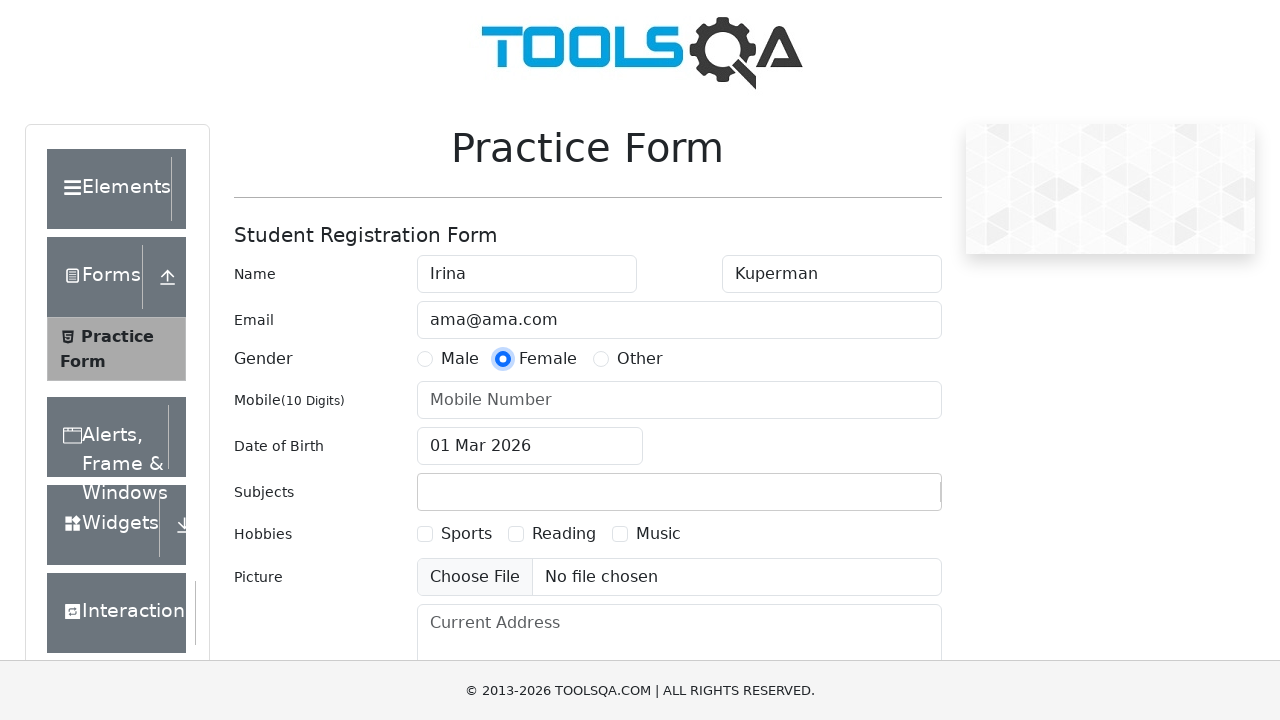

Filled phone number field with '1234567890' on #userNumber
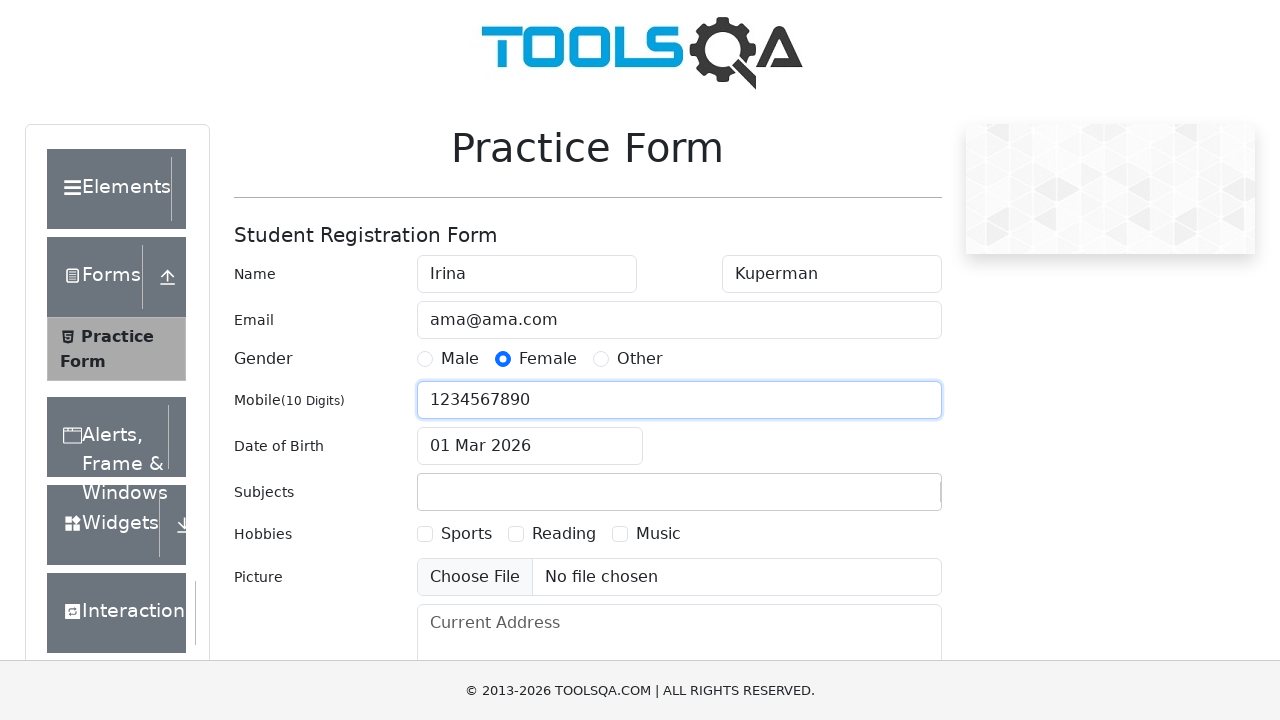

Scrolled submit button into view
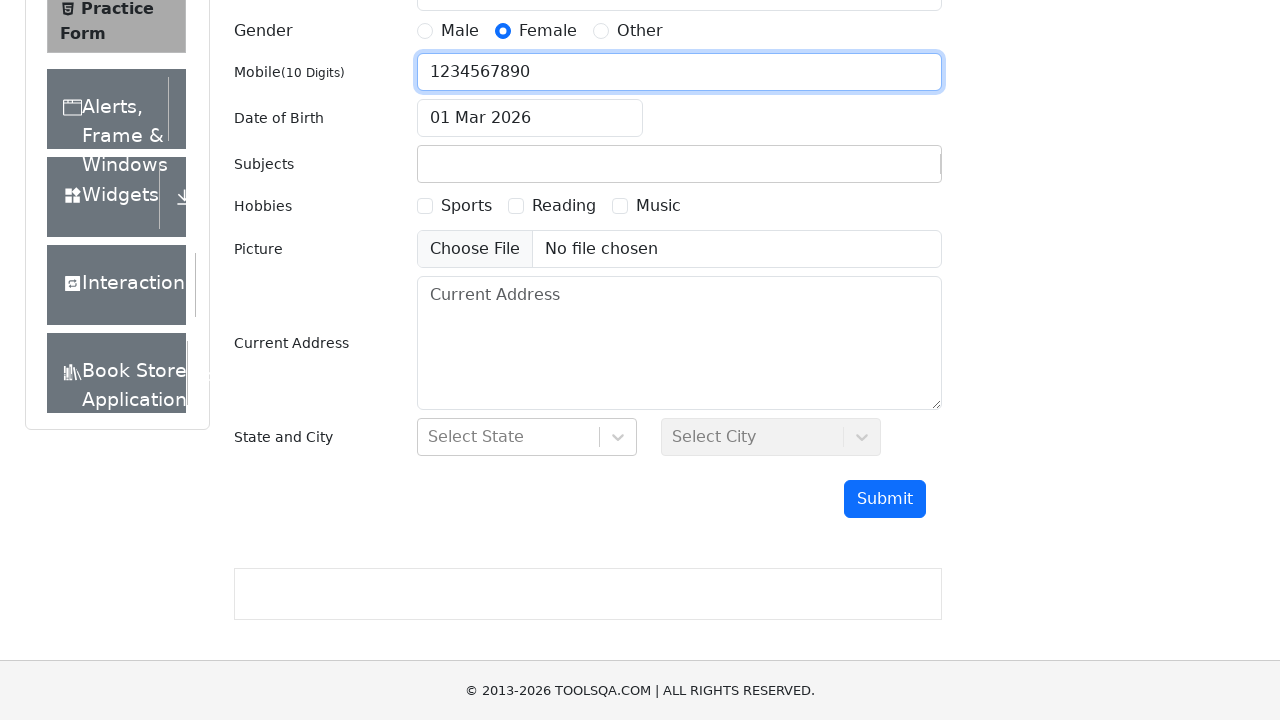

Clicked submit button to submit form at (885, 499) on #submit
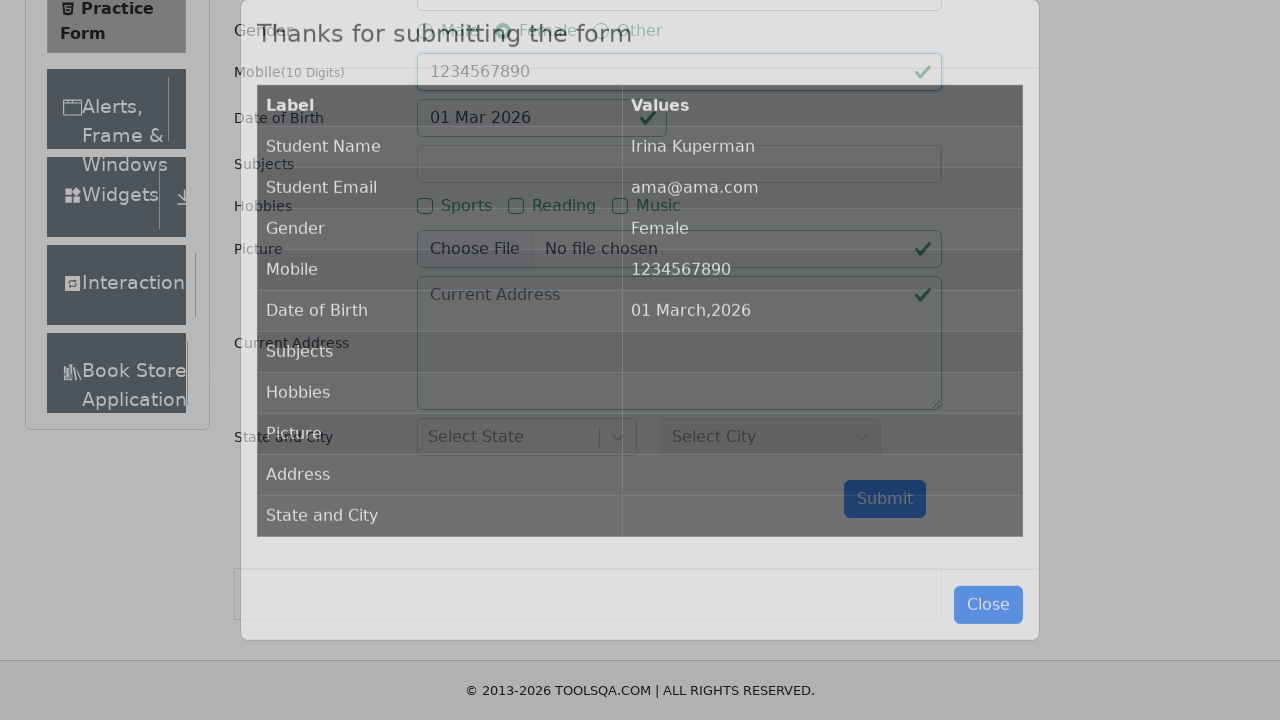

Success modal appeared confirming form submission
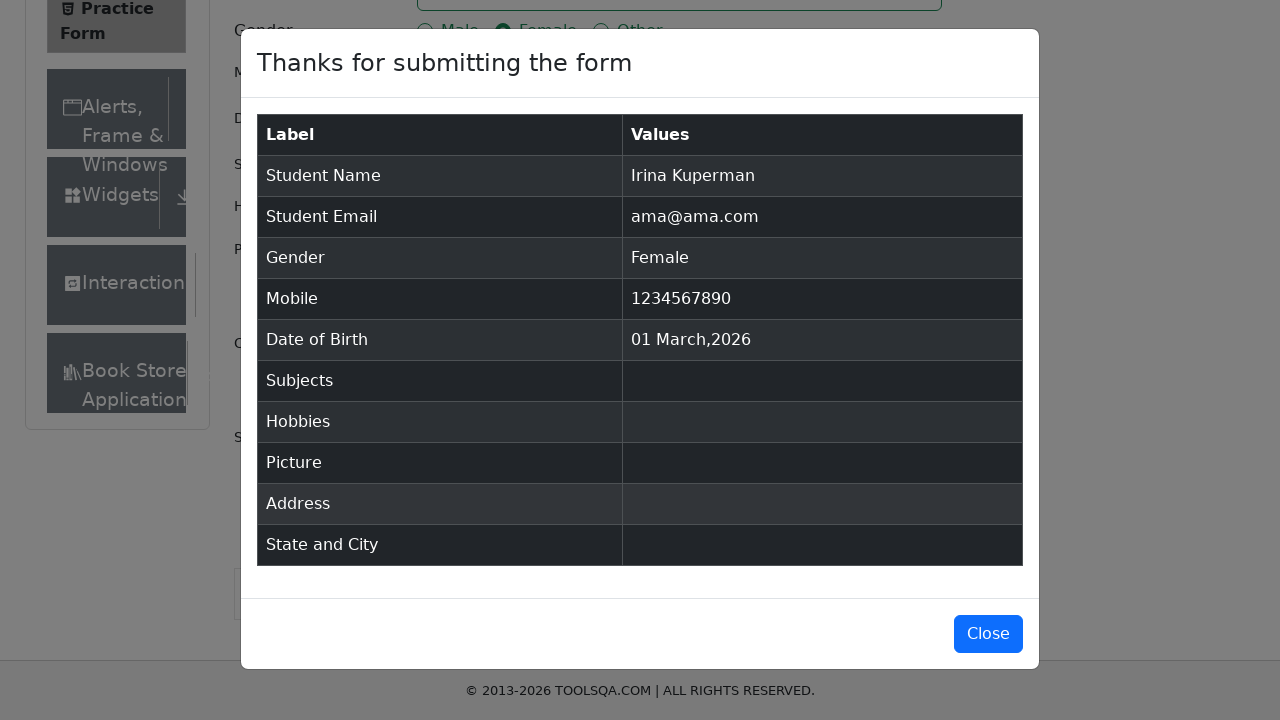

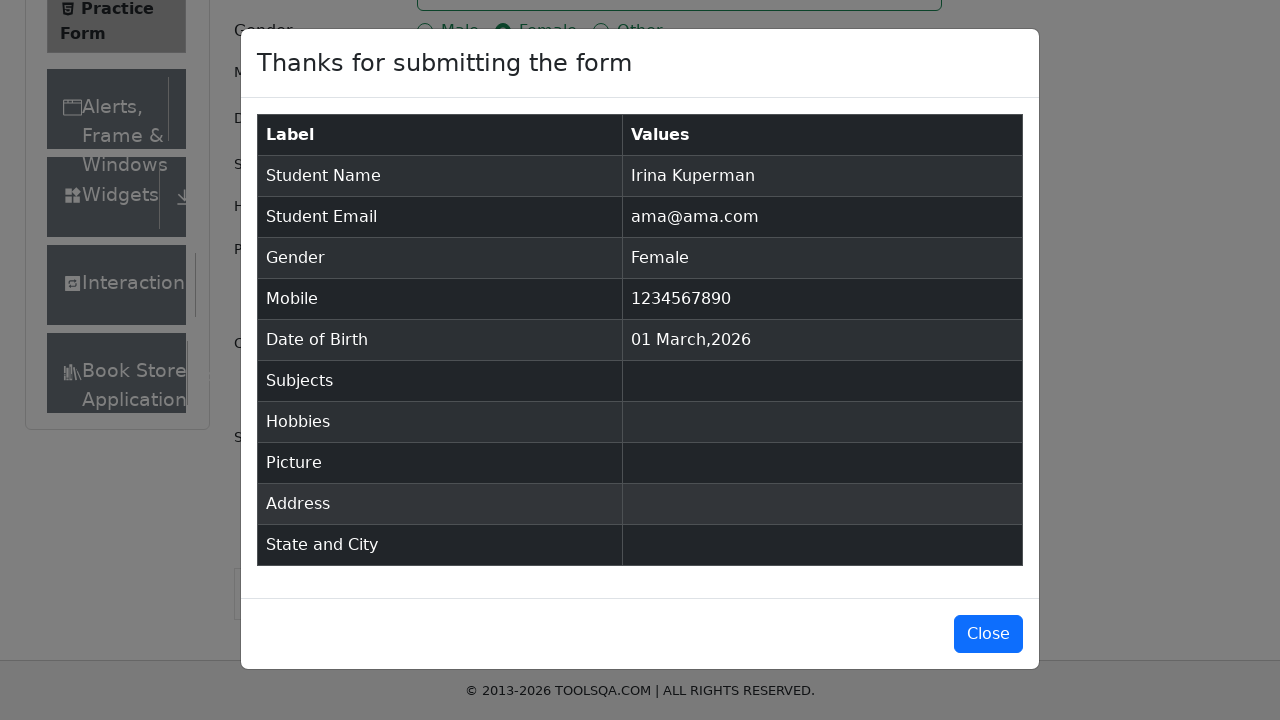